Opens Google signup page, clicks on Help, Privacy, and Terms links which open new tabs, then switches between browser windows/tabs to find and verify the Privacy Policy page title.

Starting URL: http://accounts.google.com/signup

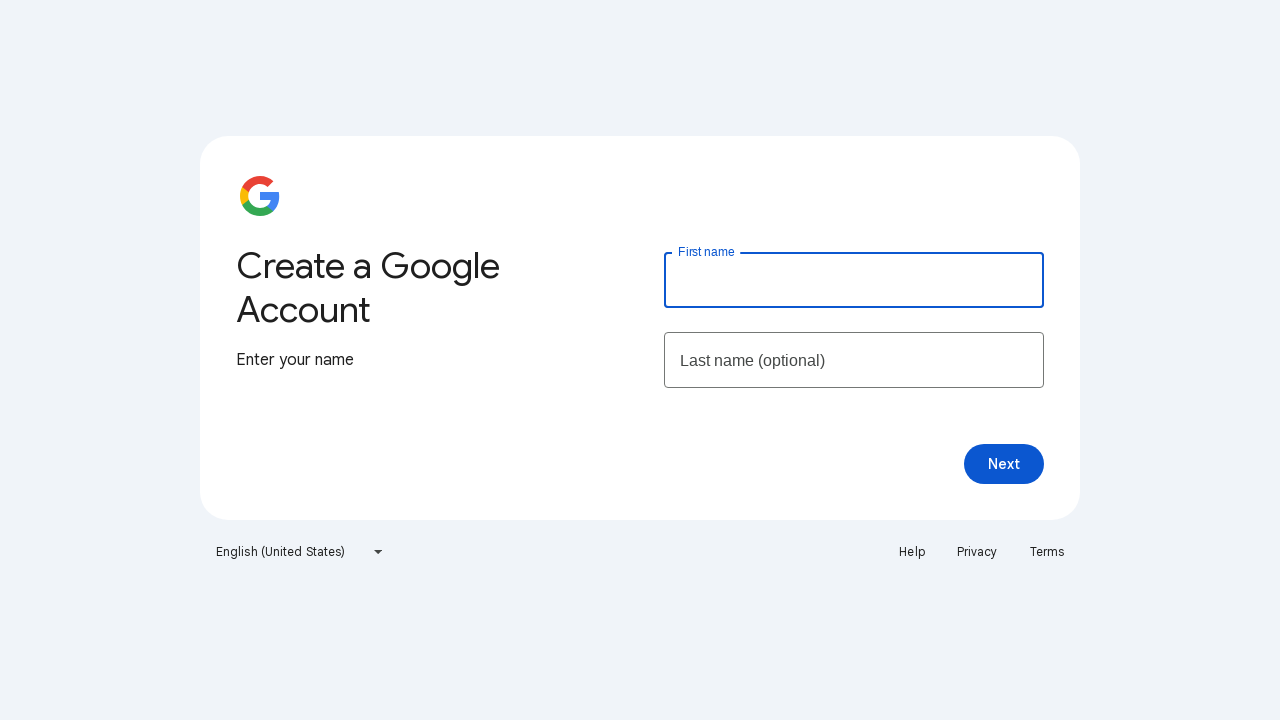

Clicked Help link which opened a new tab at (912, 552) on xpath=//a[text()='Help']
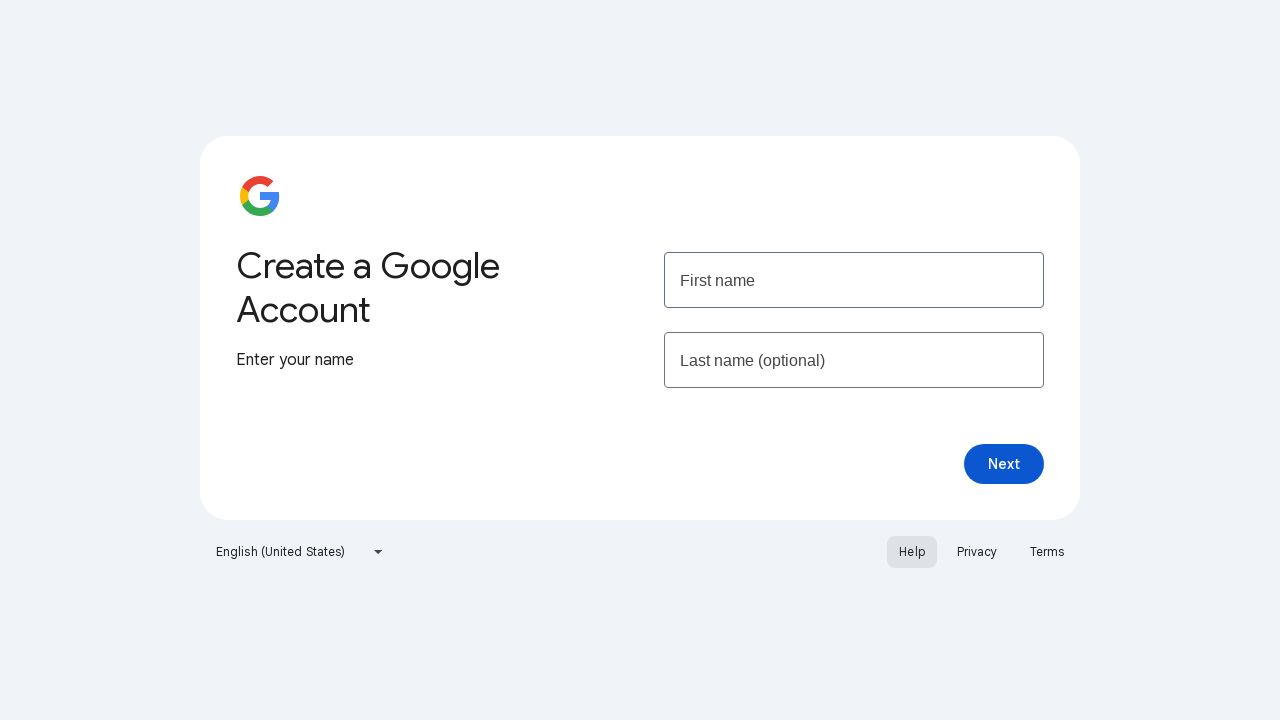

Clicked Privacy link which opened a new tab at (977, 552) on xpath=//a[text()='Privacy']
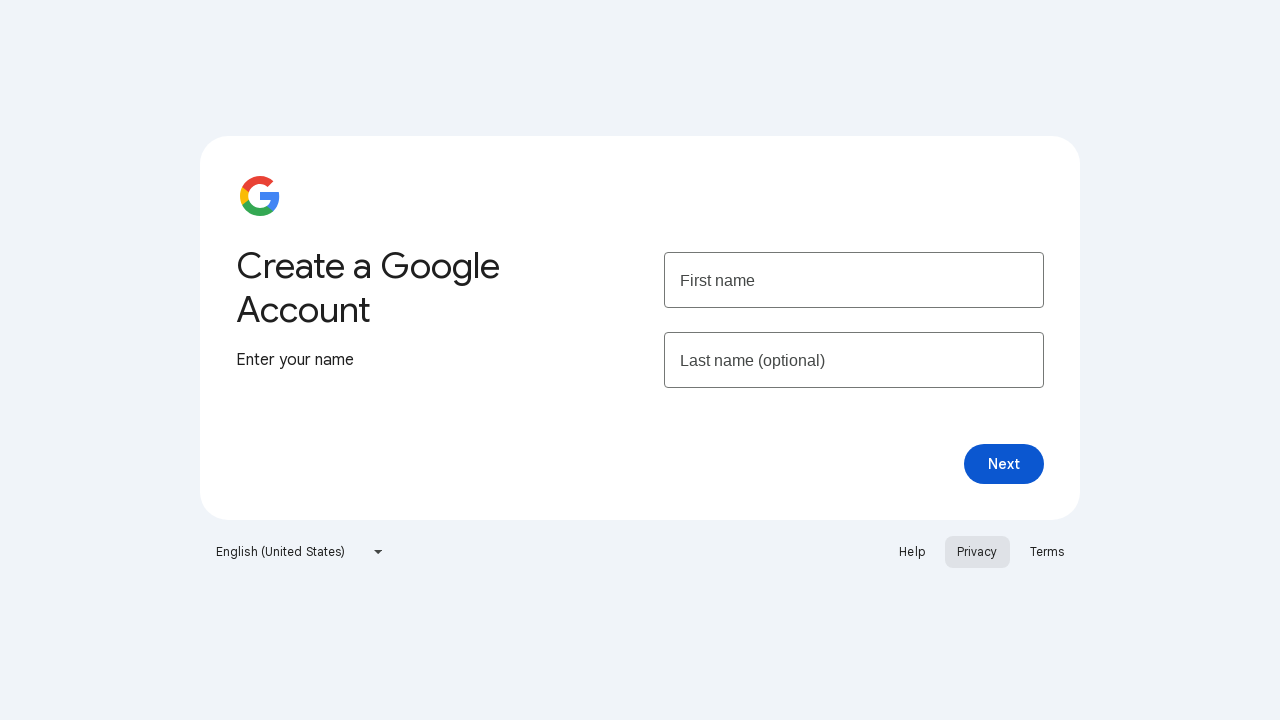

Clicked Terms link which opened a new tab at (1047, 552) on xpath=//a[text()='Terms']
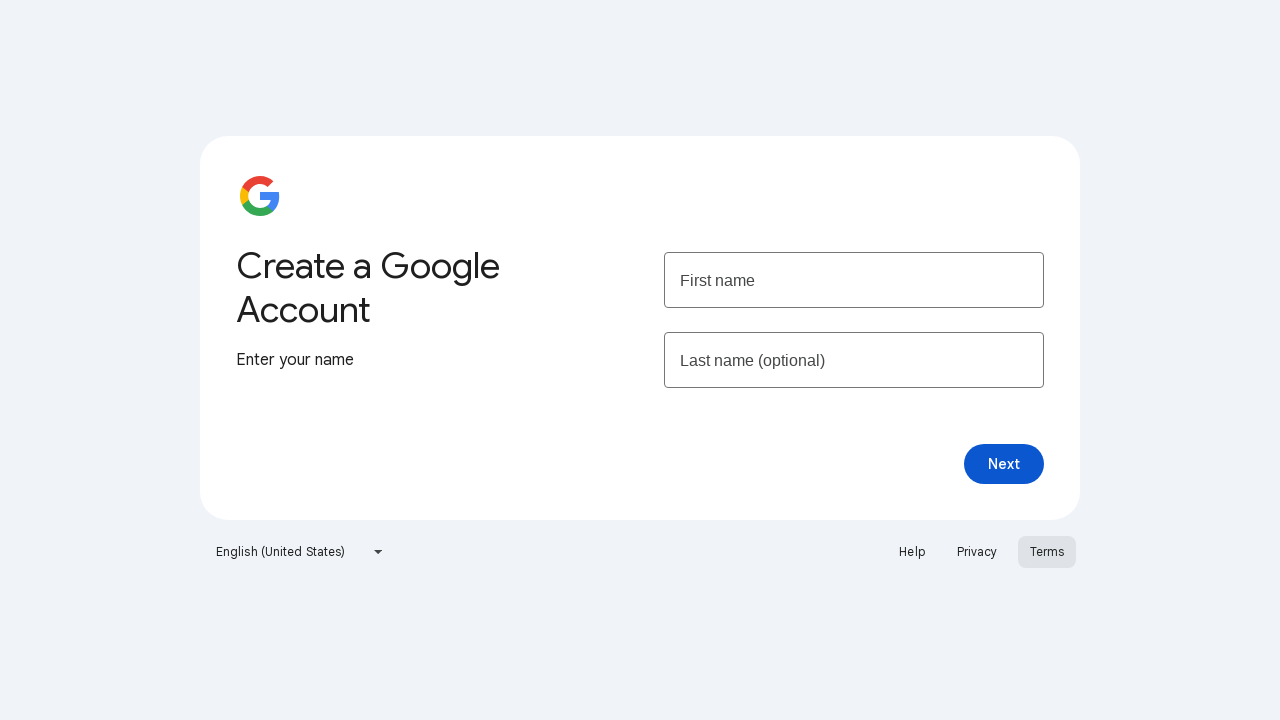

Stored main page handle
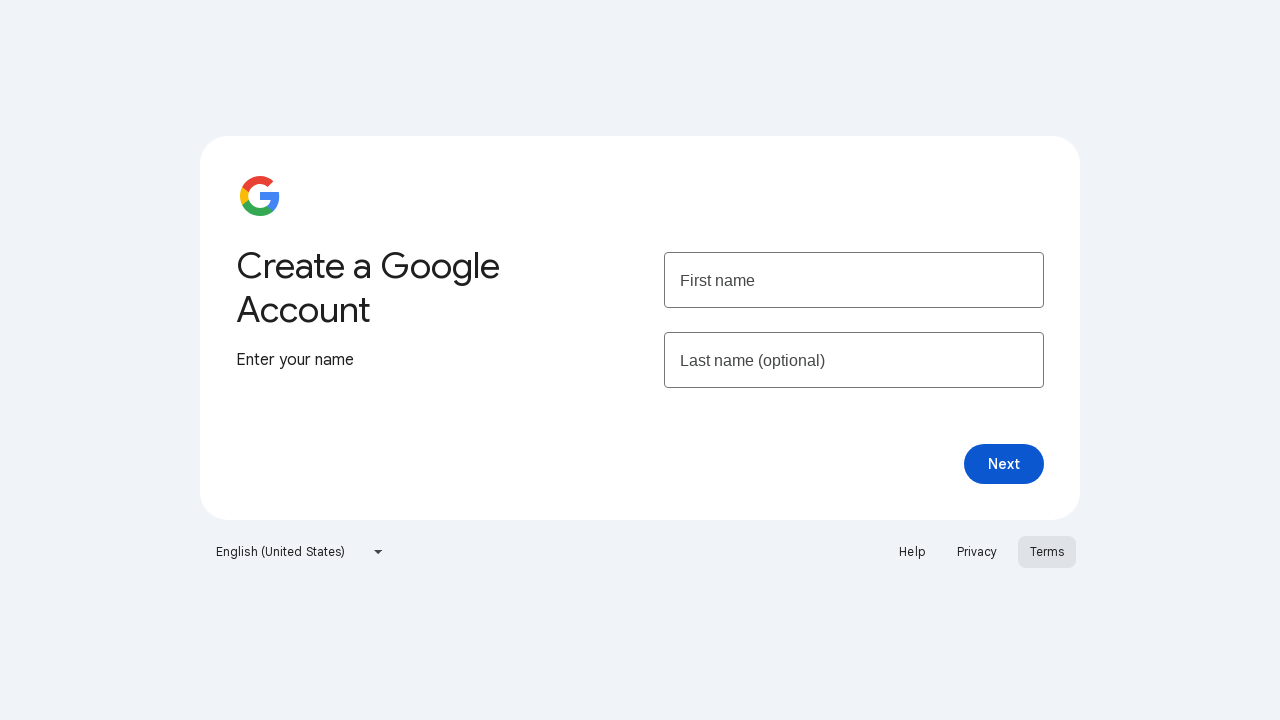

Retrieved all pages from browser context
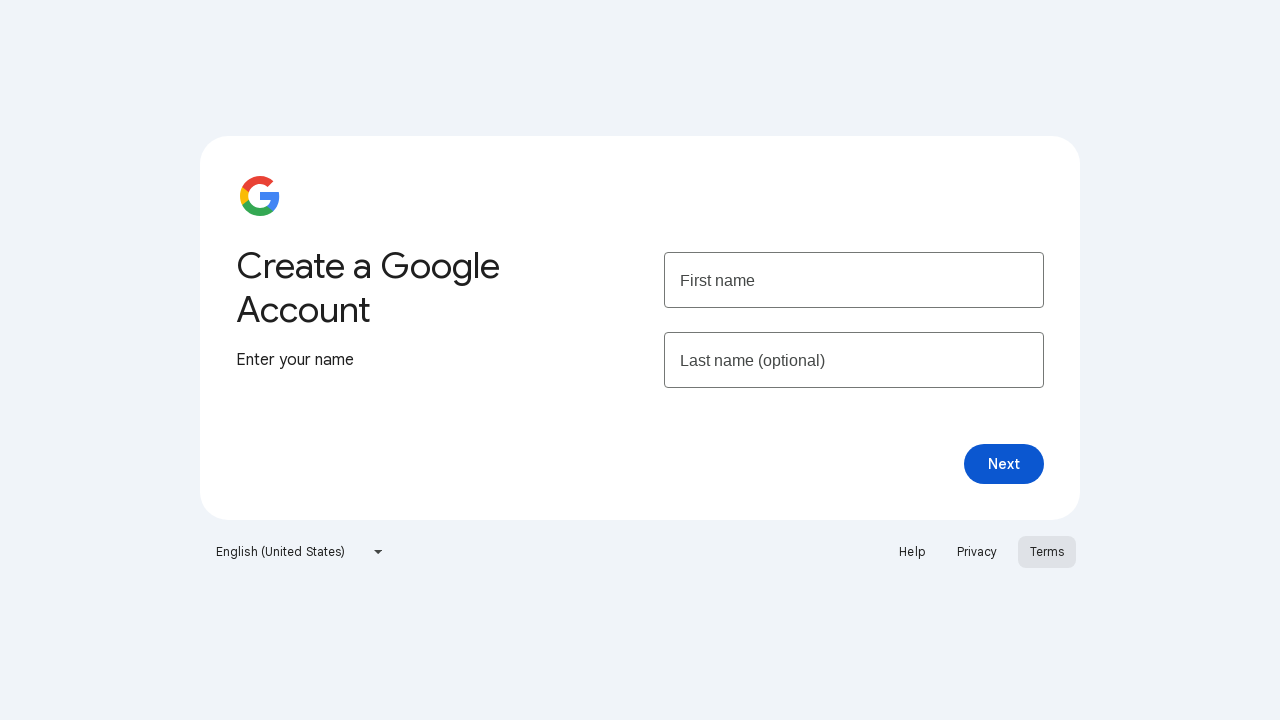

Found Privacy Policy page with title: Privacy Policy – Privacy & Terms – Google
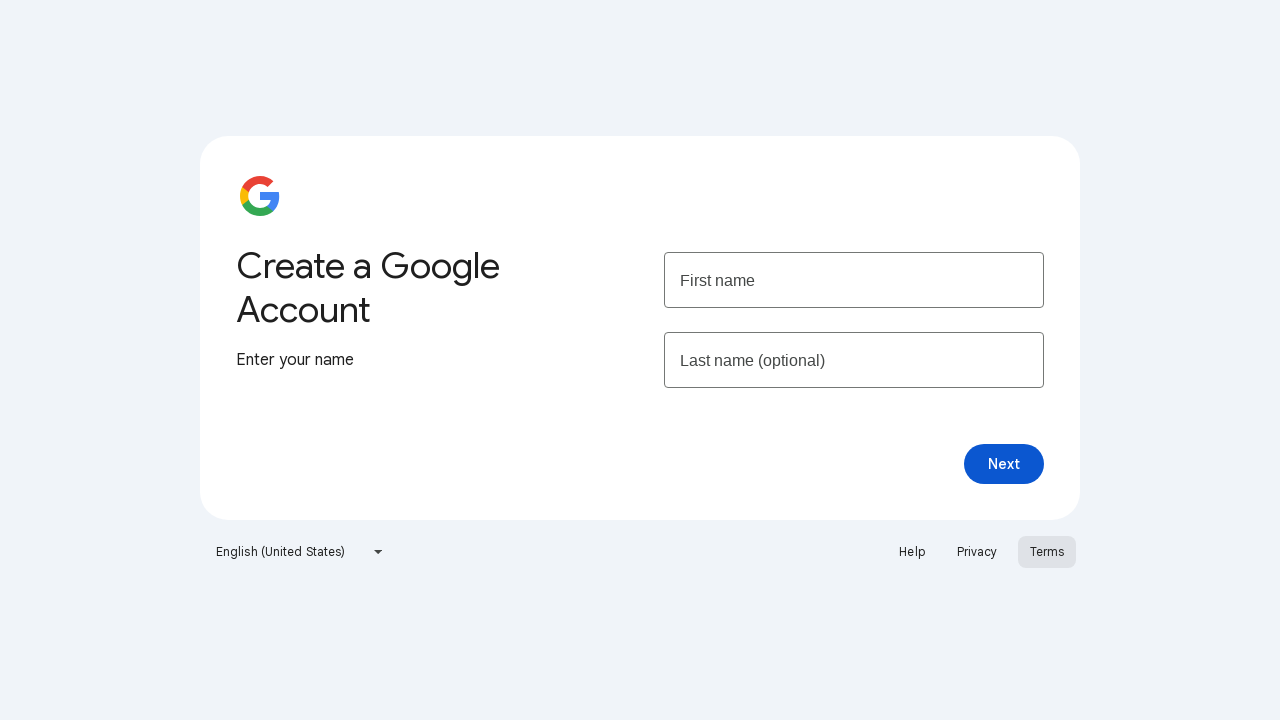

Switched focus to Privacy Policy page
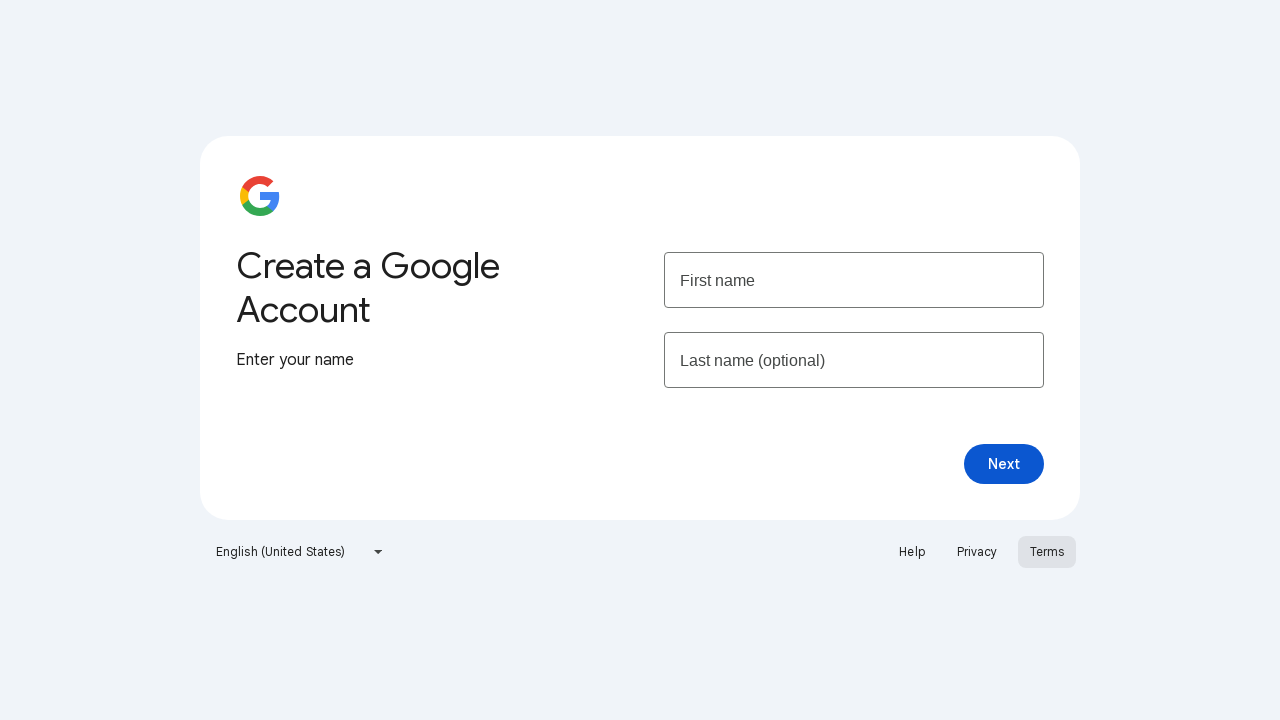

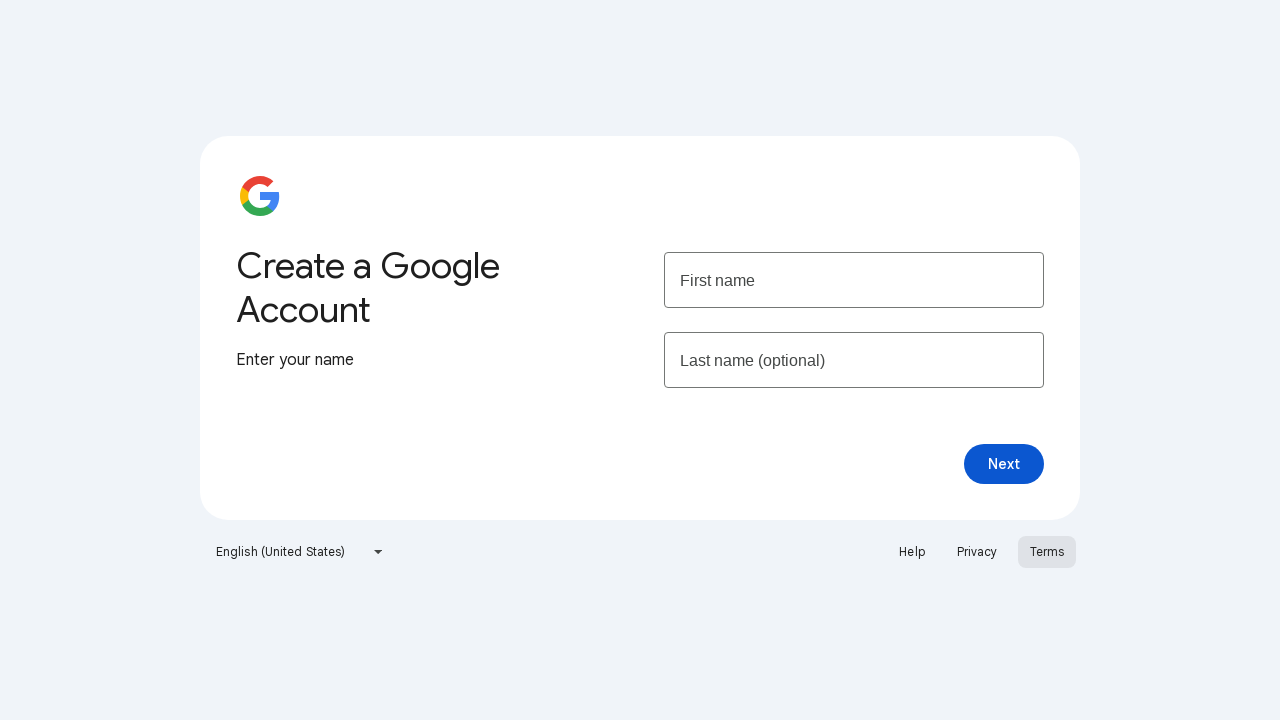